Tests that the Place Order button is clickable when cart has items by adding a Samsung Galaxy S7 to cart

Starting URL: https://www.demoblaze.com

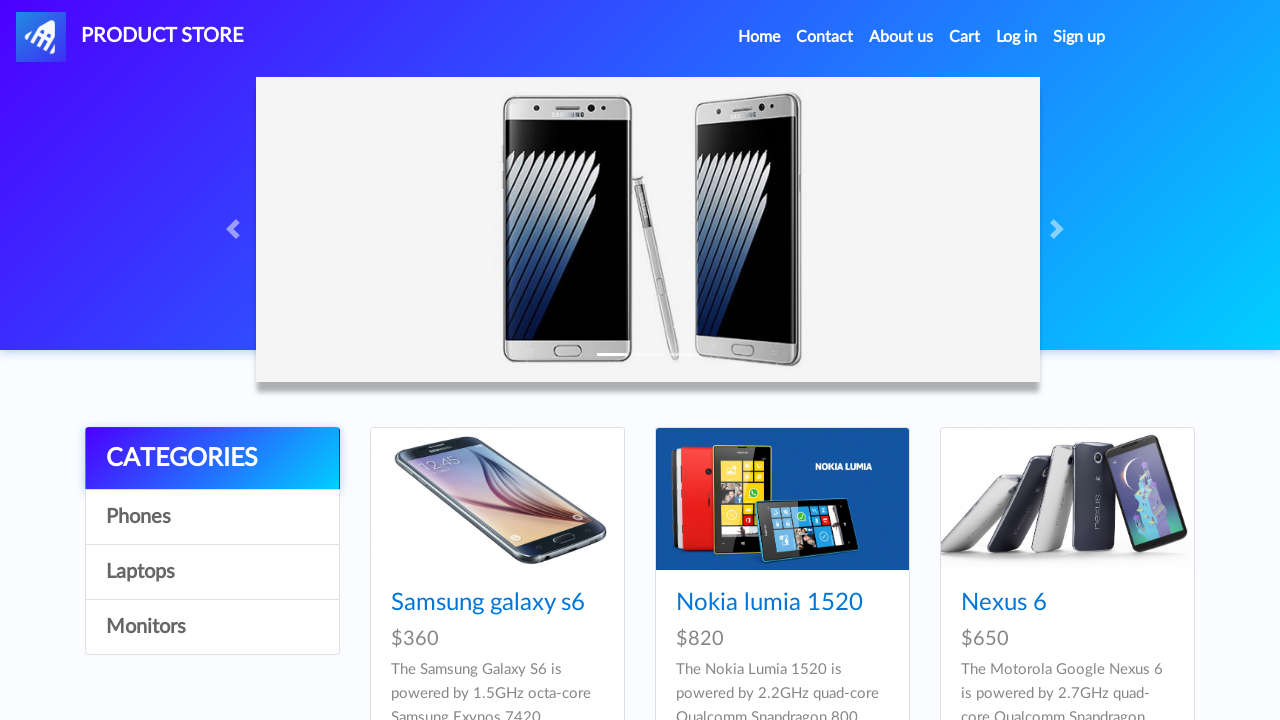

Clicked on Samsung Galaxy S7 product at (488, 361) on a:has-text('Samsung galaxy s7')
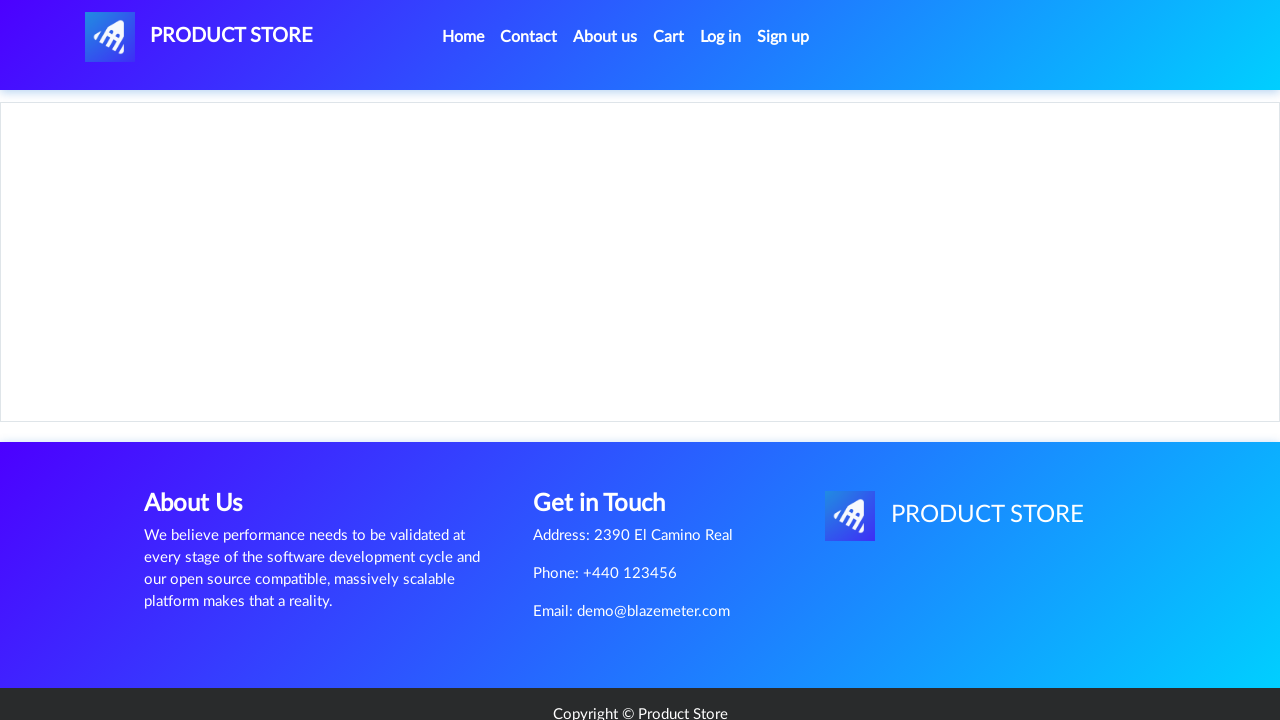

Product page loaded
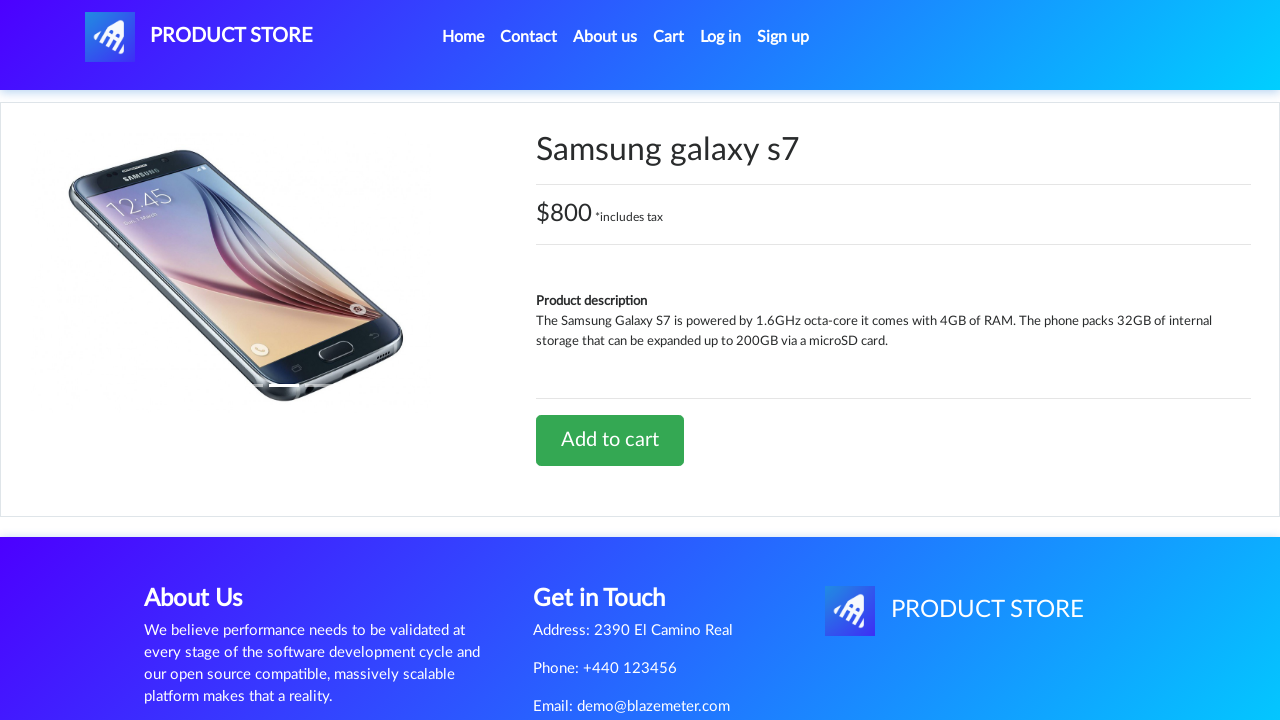

Clicked Add to cart button at (610, 440) on a:has-text('Add to cart')
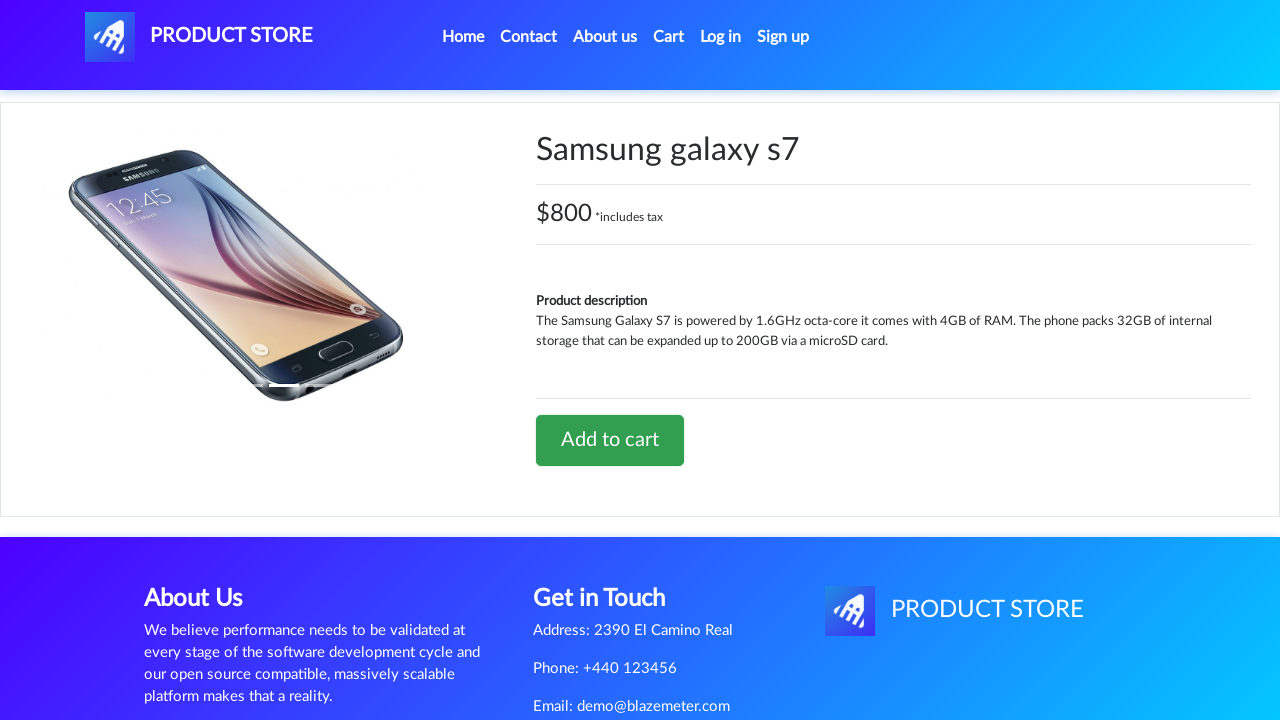

Set up dialog handler to accept alerts
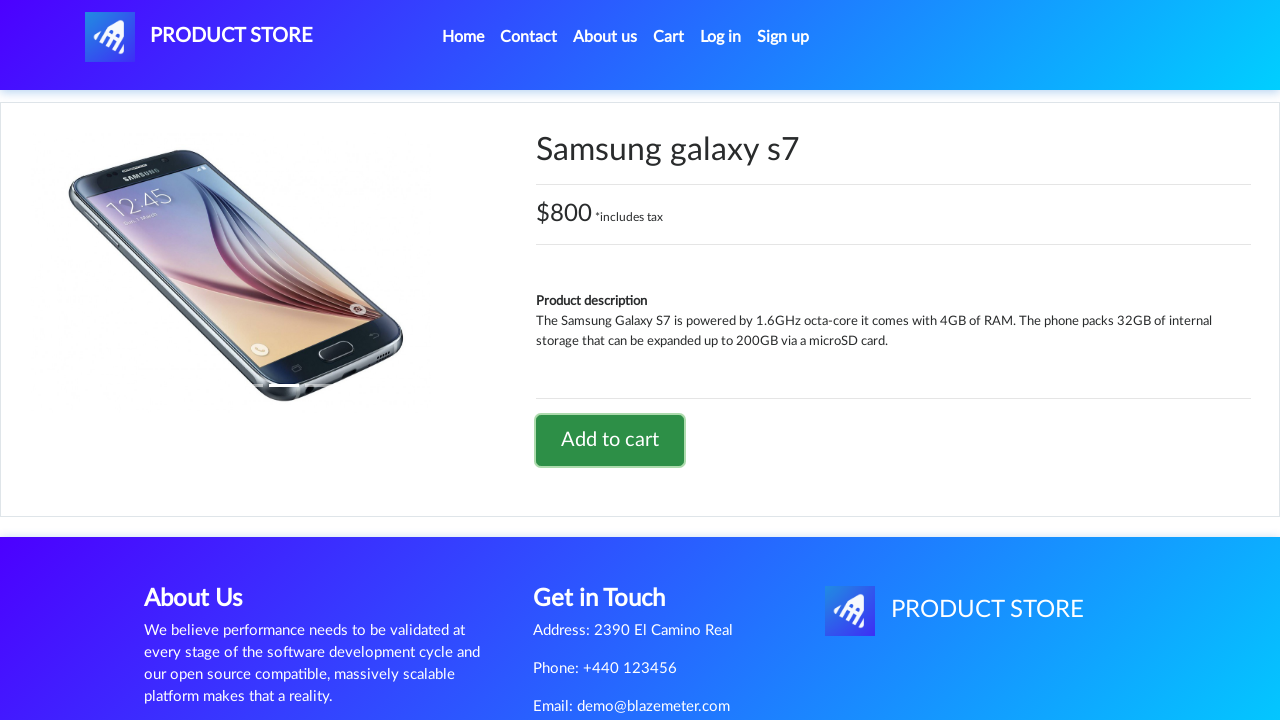

Waited for alert to be processed
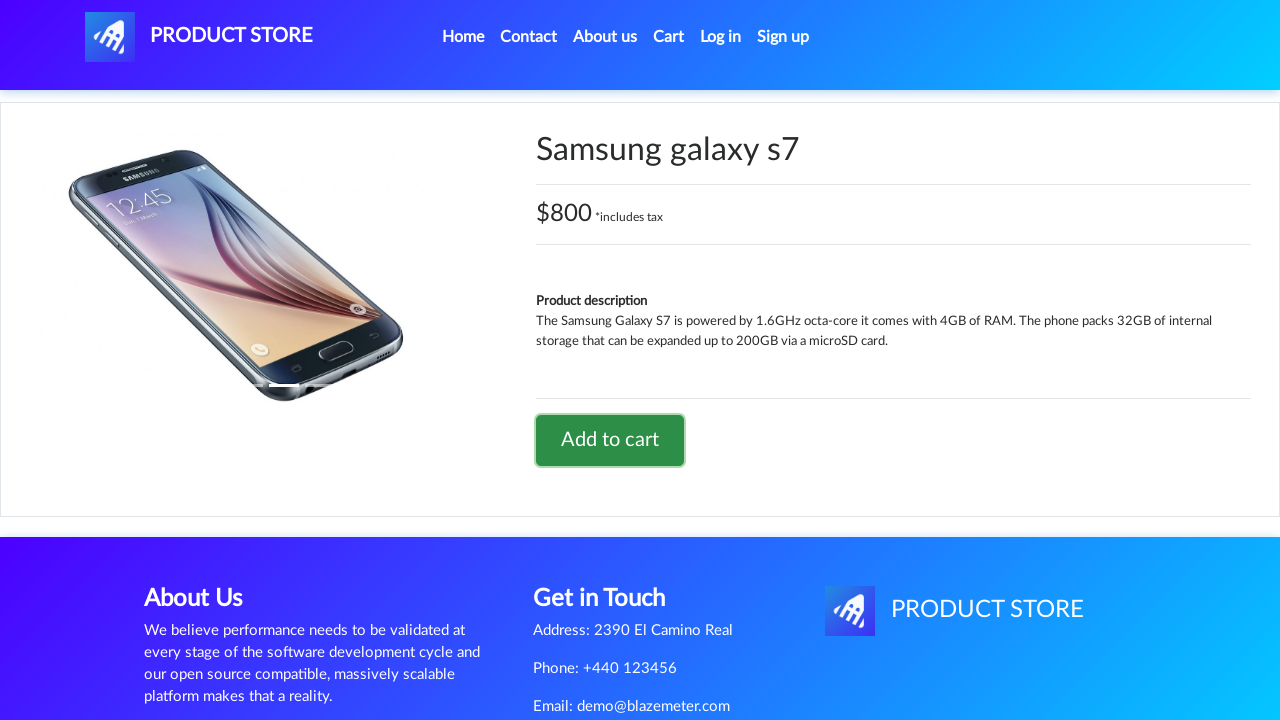

Clicked on cart link to navigate to cart at (669, 37) on #cartur
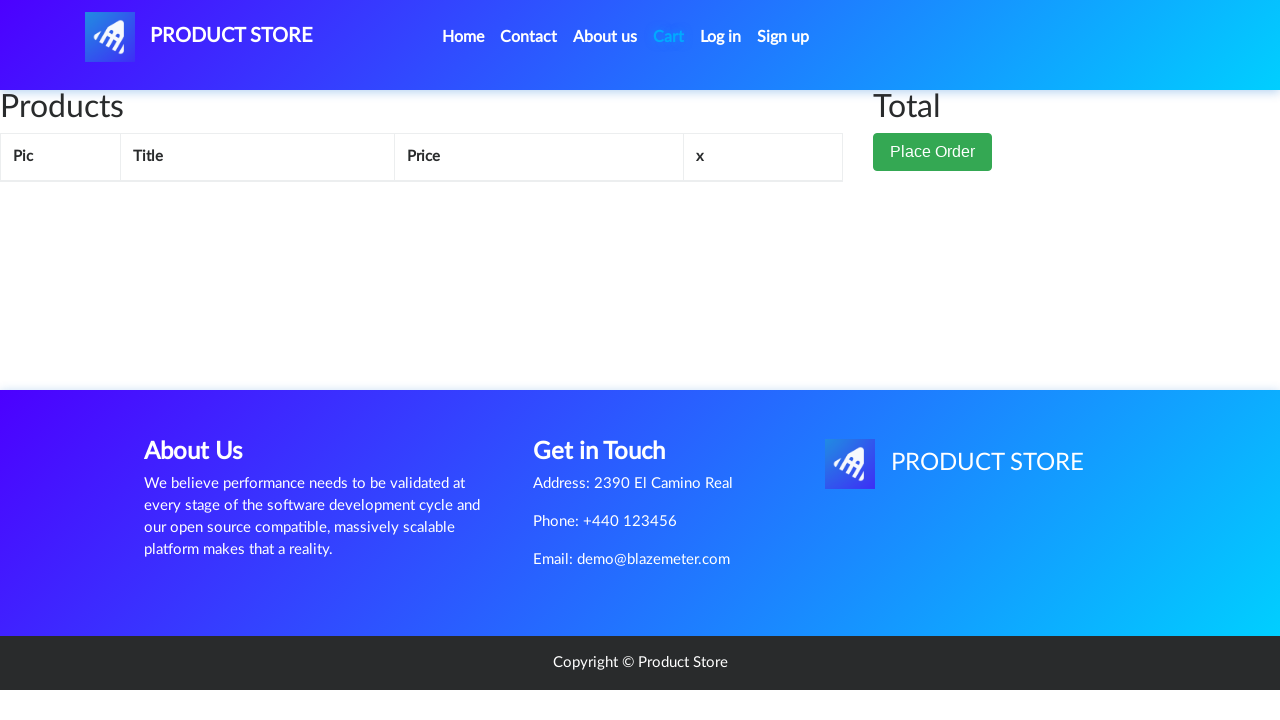

Place Order button is visible in cart
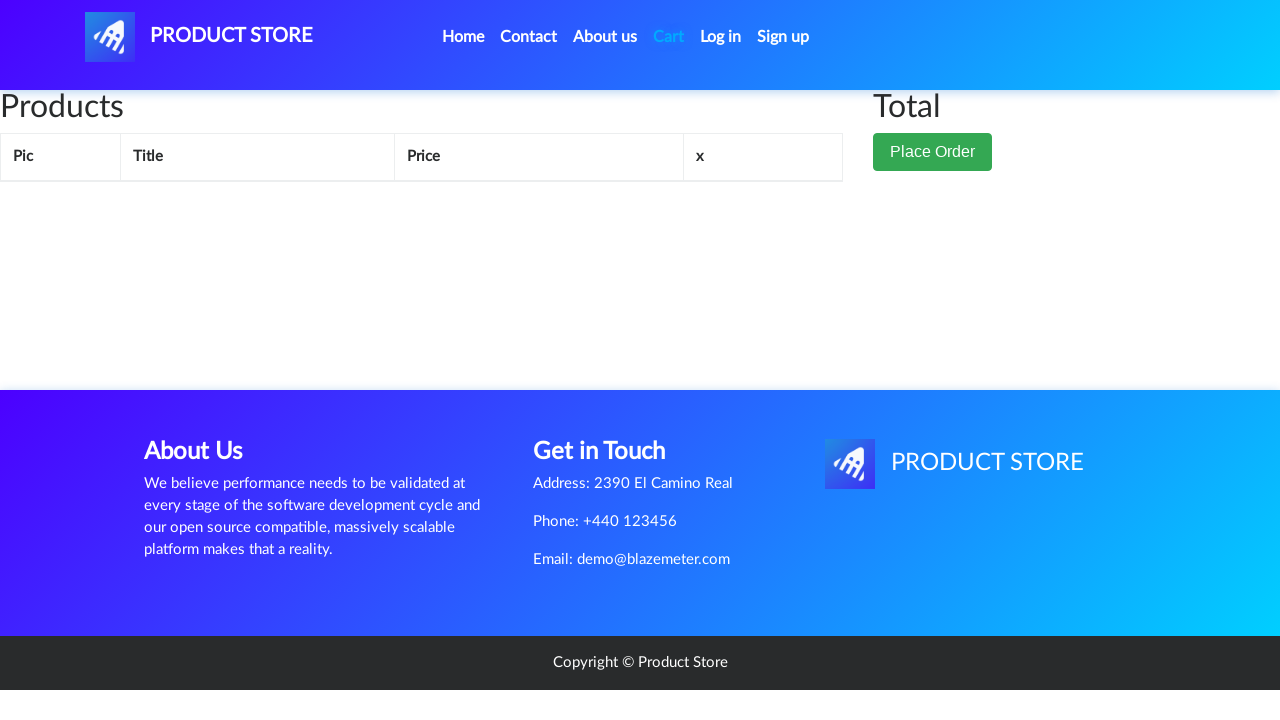

Clicked Place Order button - button was clickable with items in cart at (933, 191) on .btn-success:has-text('Place Order')
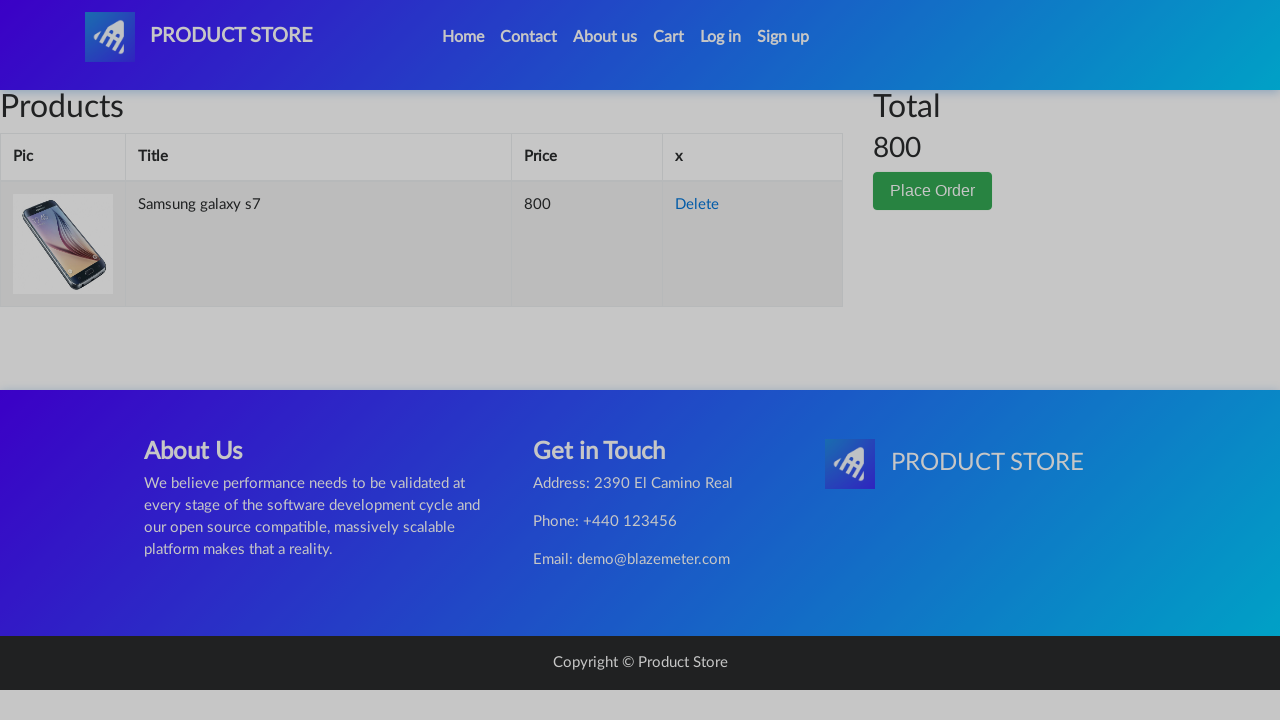

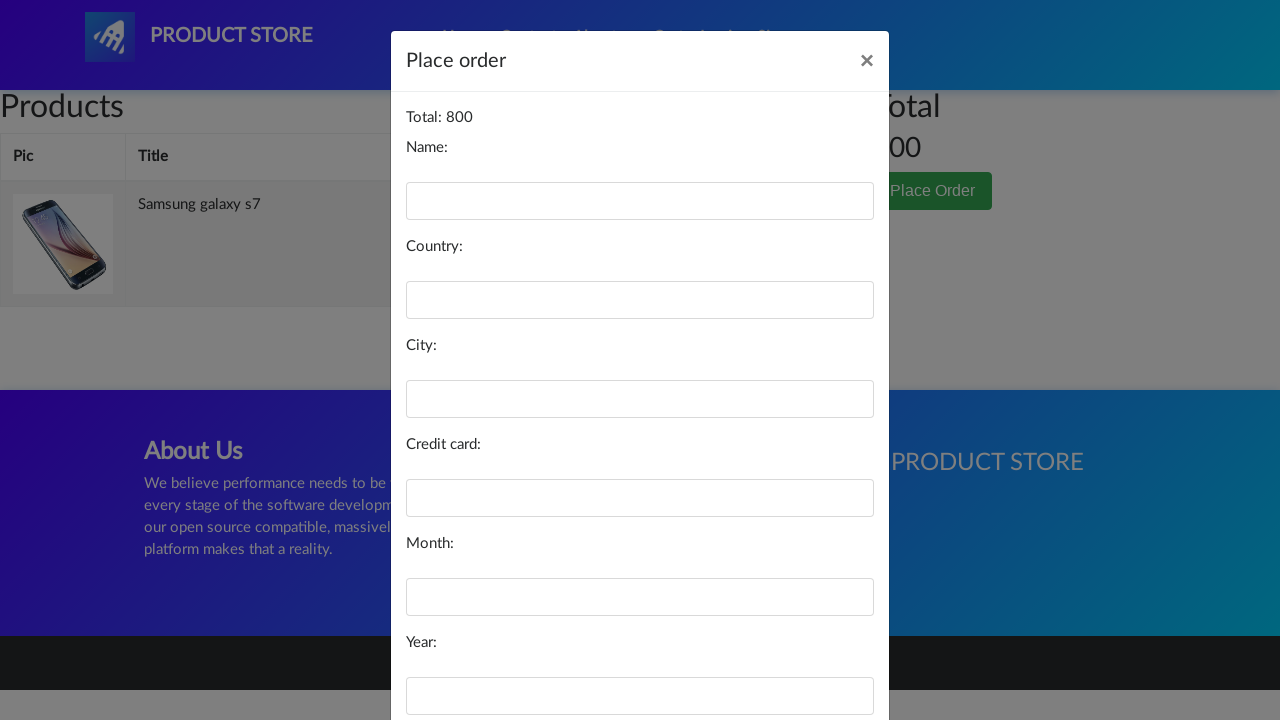